Tests that clicking "Clear completed" removes completed items from the list

Starting URL: https://demo.playwright.dev/todomvc

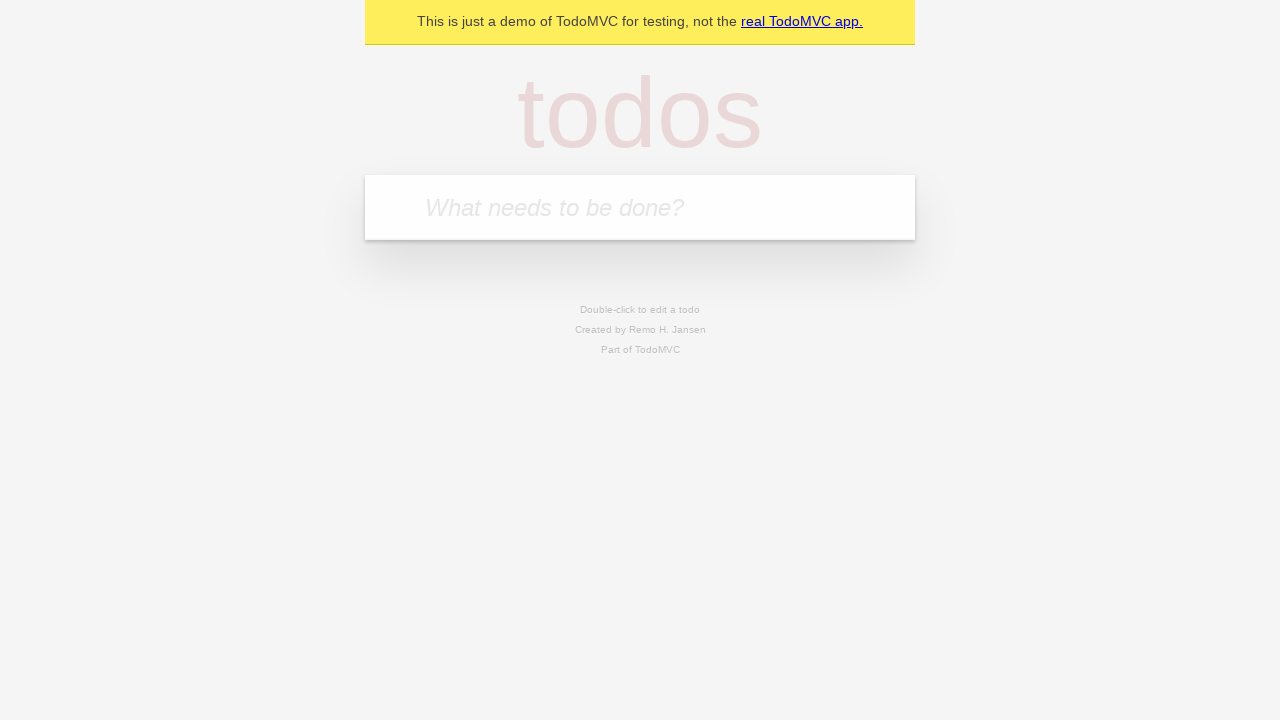

Filled todo input with 'buy some cheese' on internal:attr=[placeholder="What needs to be done?"i]
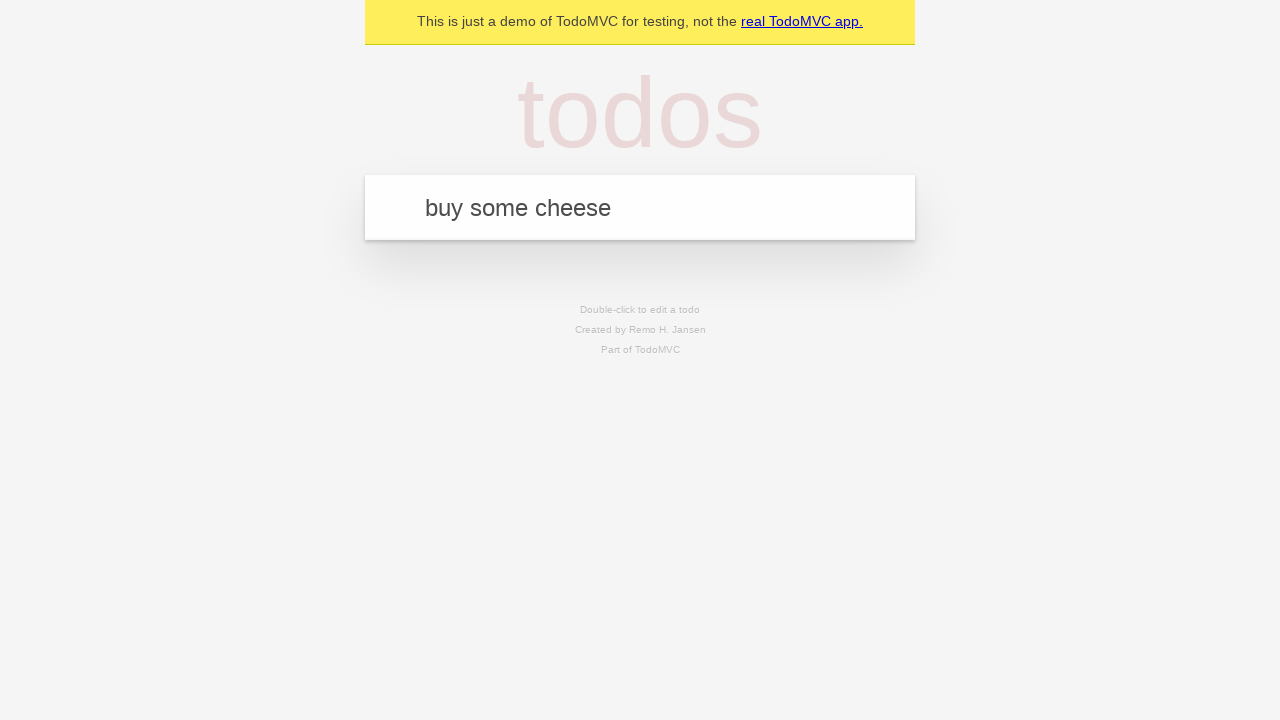

Pressed Enter to create first todo on internal:attr=[placeholder="What needs to be done?"i]
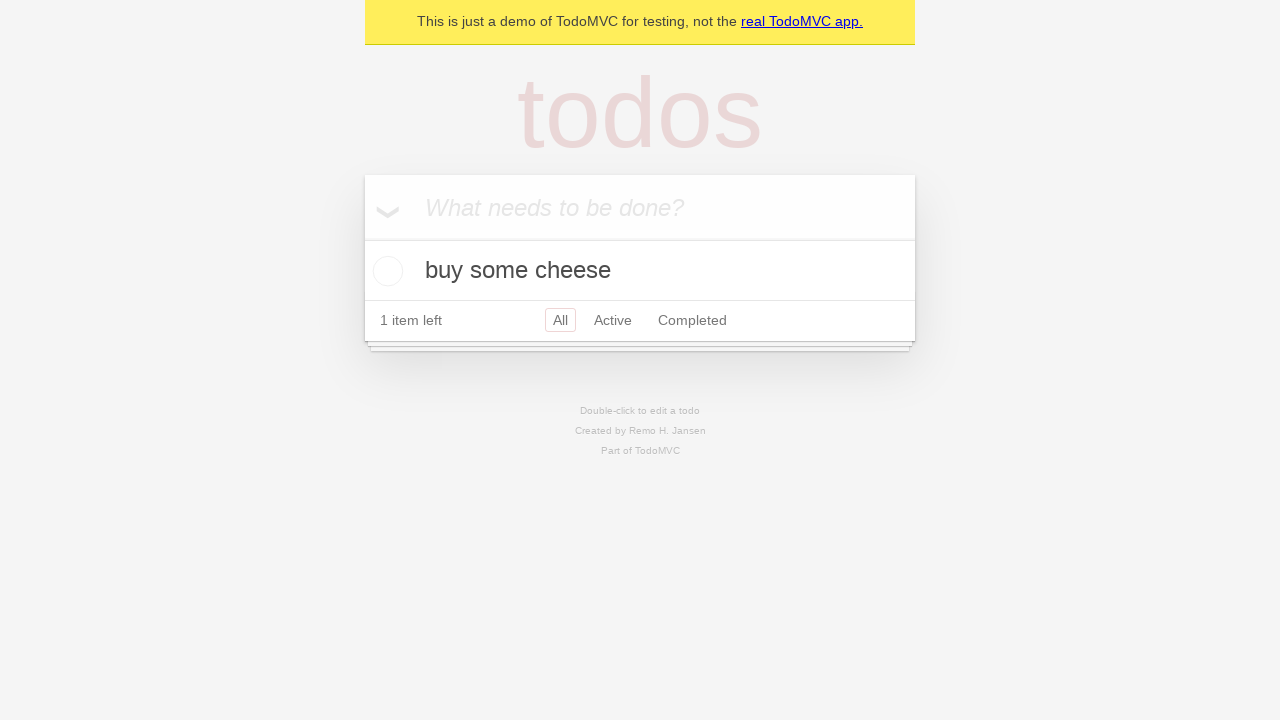

Filled todo input with 'feed the cat' on internal:attr=[placeholder="What needs to be done?"i]
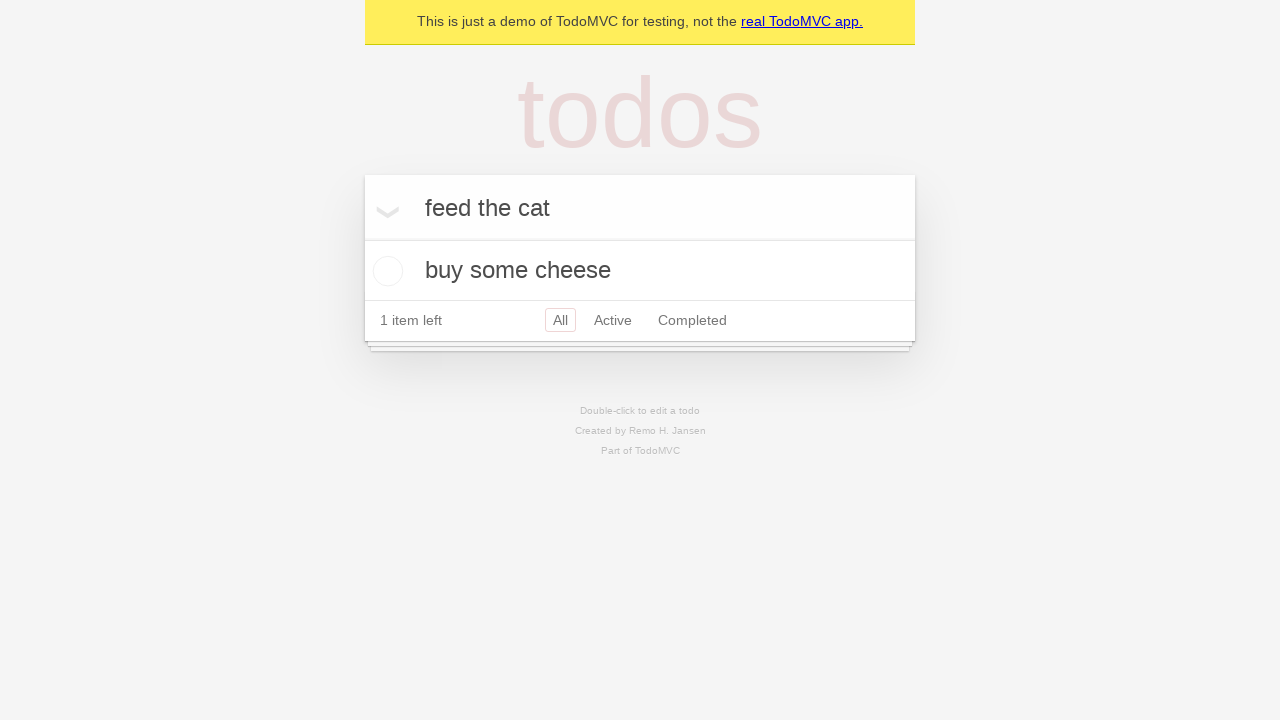

Pressed Enter to create second todo on internal:attr=[placeholder="What needs to be done?"i]
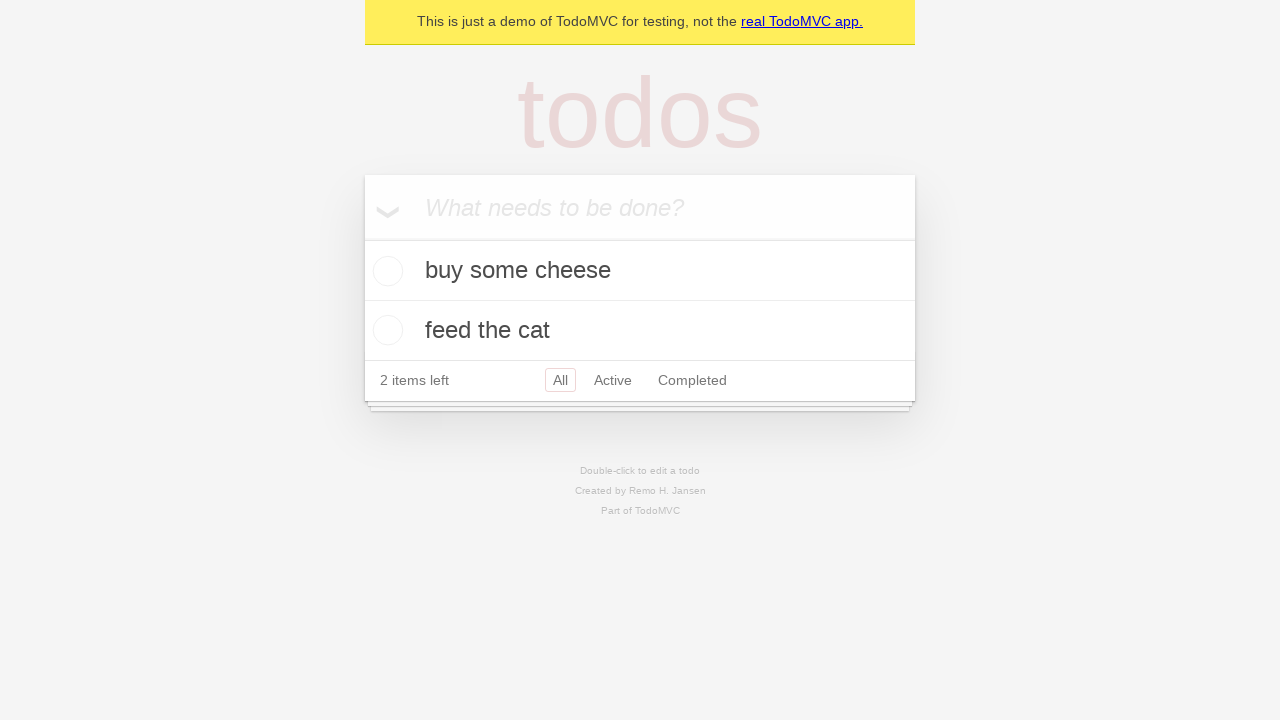

Filled todo input with 'book a doctors appointment' on internal:attr=[placeholder="What needs to be done?"i]
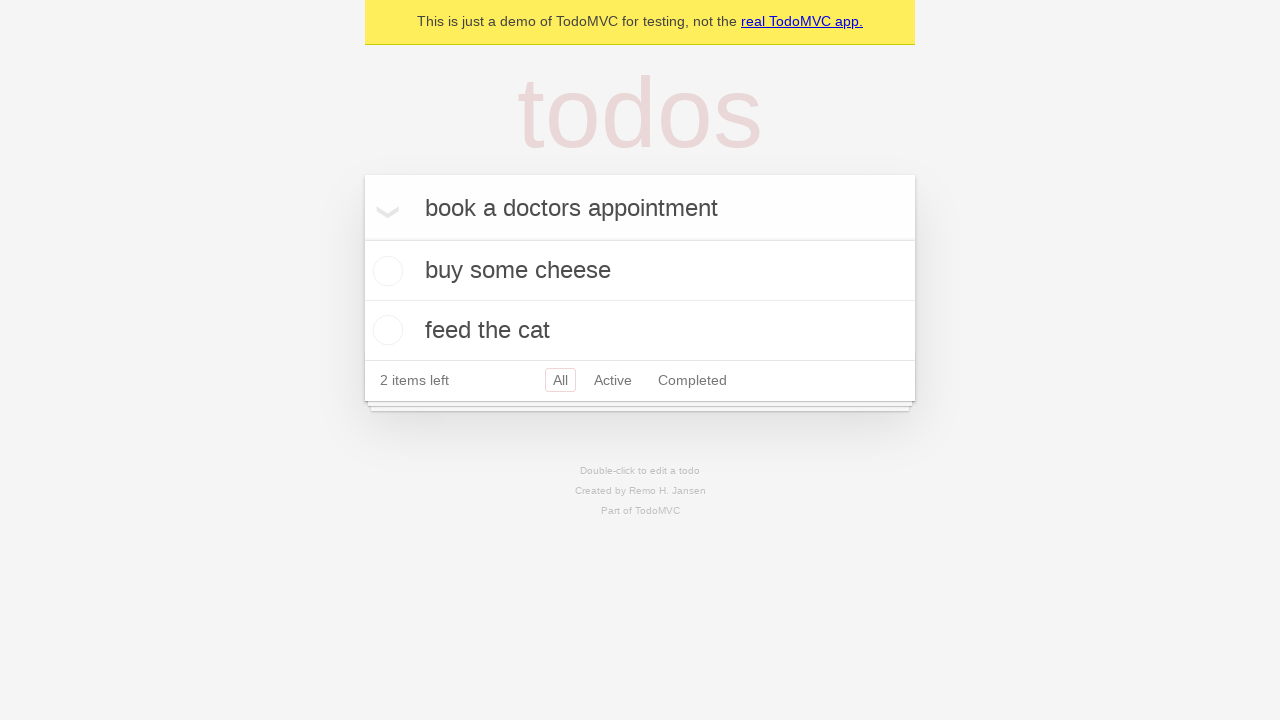

Pressed Enter to create third todo on internal:attr=[placeholder="What needs to be done?"i]
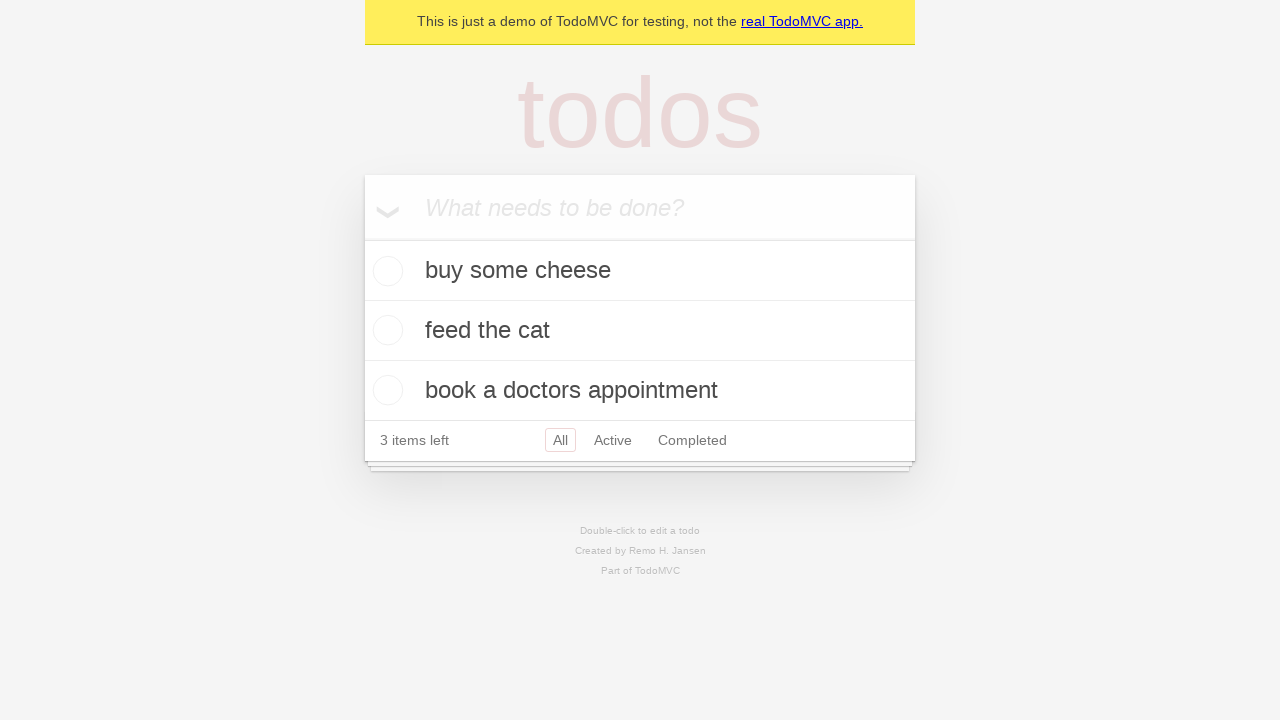

Waited for all three todos to be created
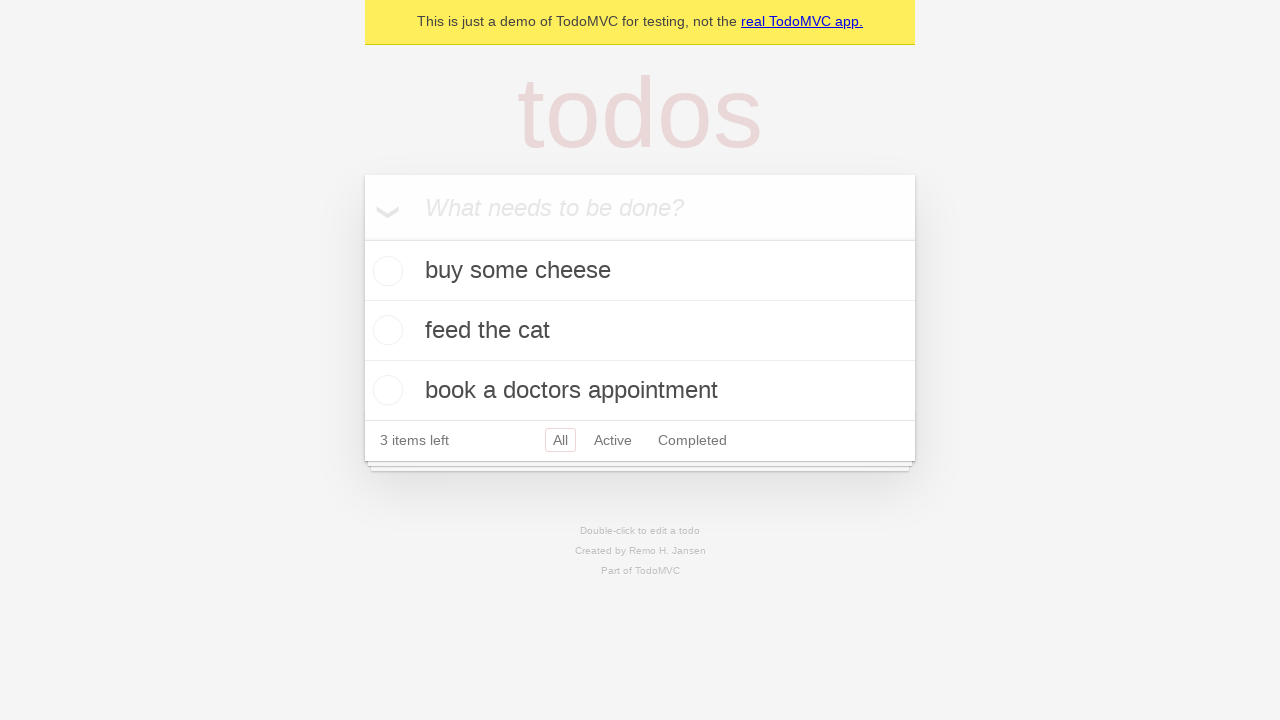

Checked the second todo 'feed the cat' as completed at (385, 330) on internal:testid=[data-testid="todo-item"s] >> nth=1 >> internal:role=checkbox
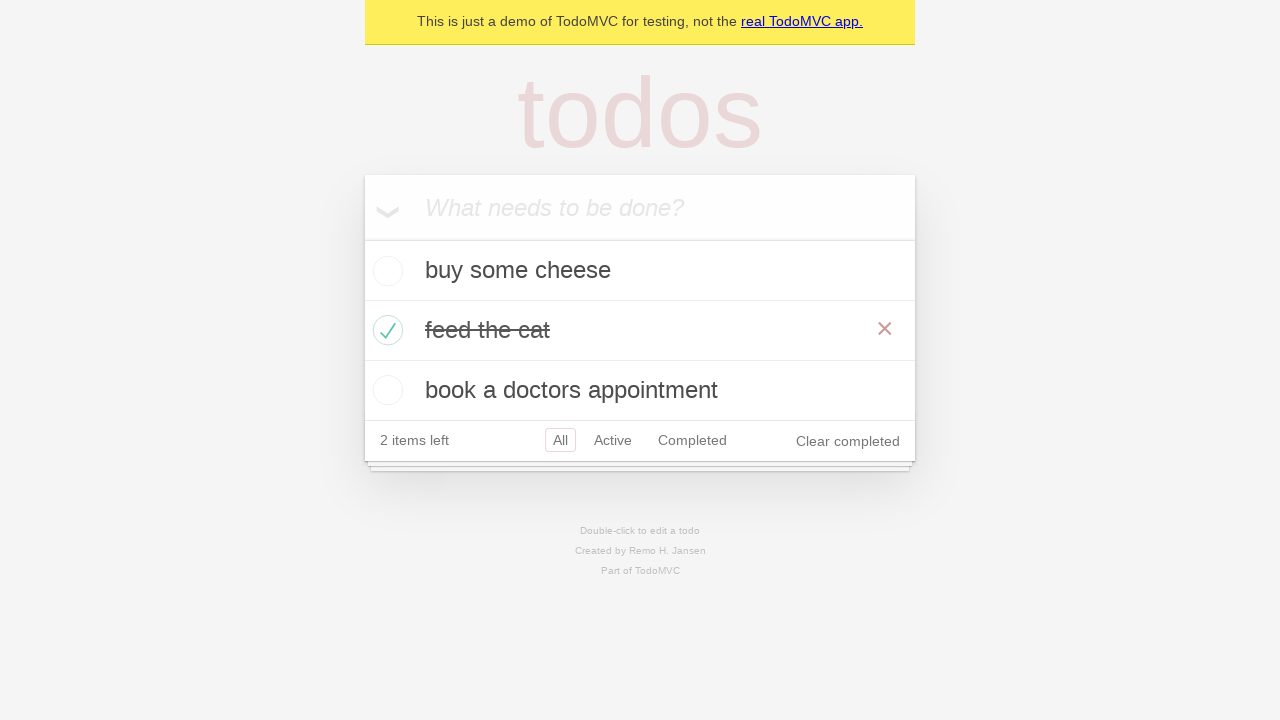

Clicked 'Clear completed' button to remove completed items at (848, 441) on internal:role=button[name="Clear completed"i]
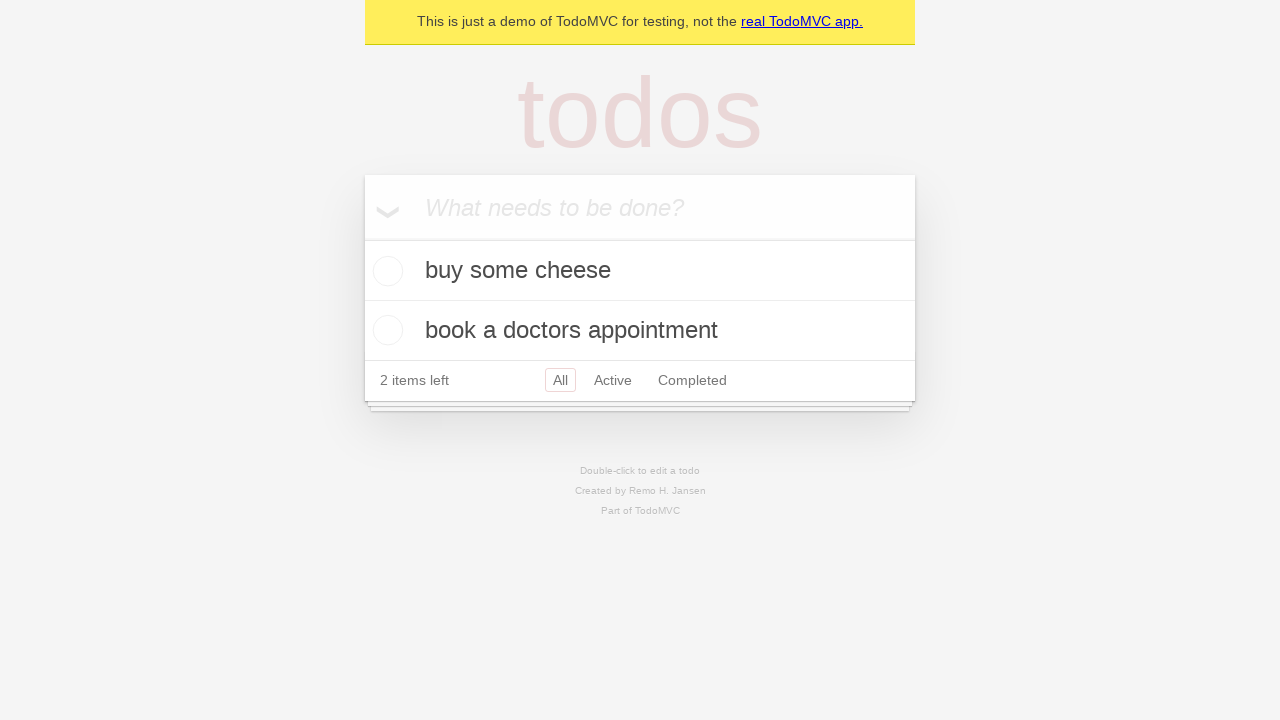

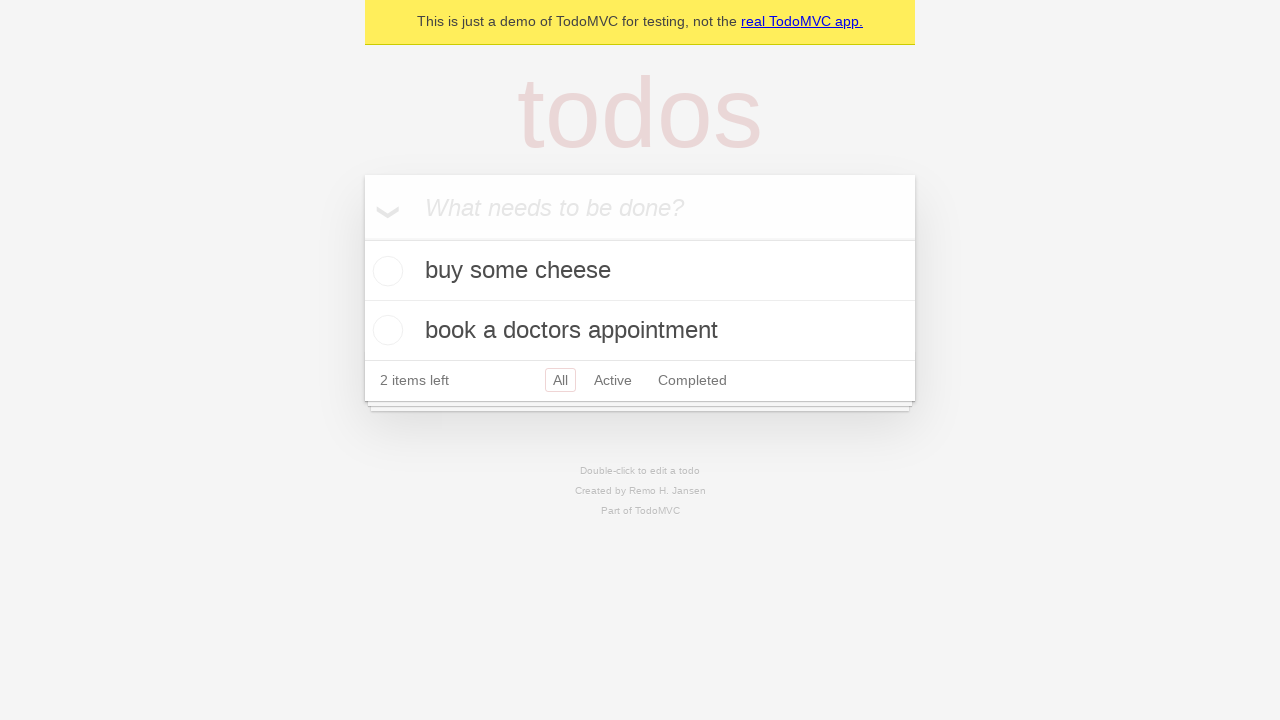